Tests window handling functionality by clicking a button that opens a new window, switching between windows, and closing a specific window based on its title

Starting URL: http://demo.automationtesting.in/Windows.html

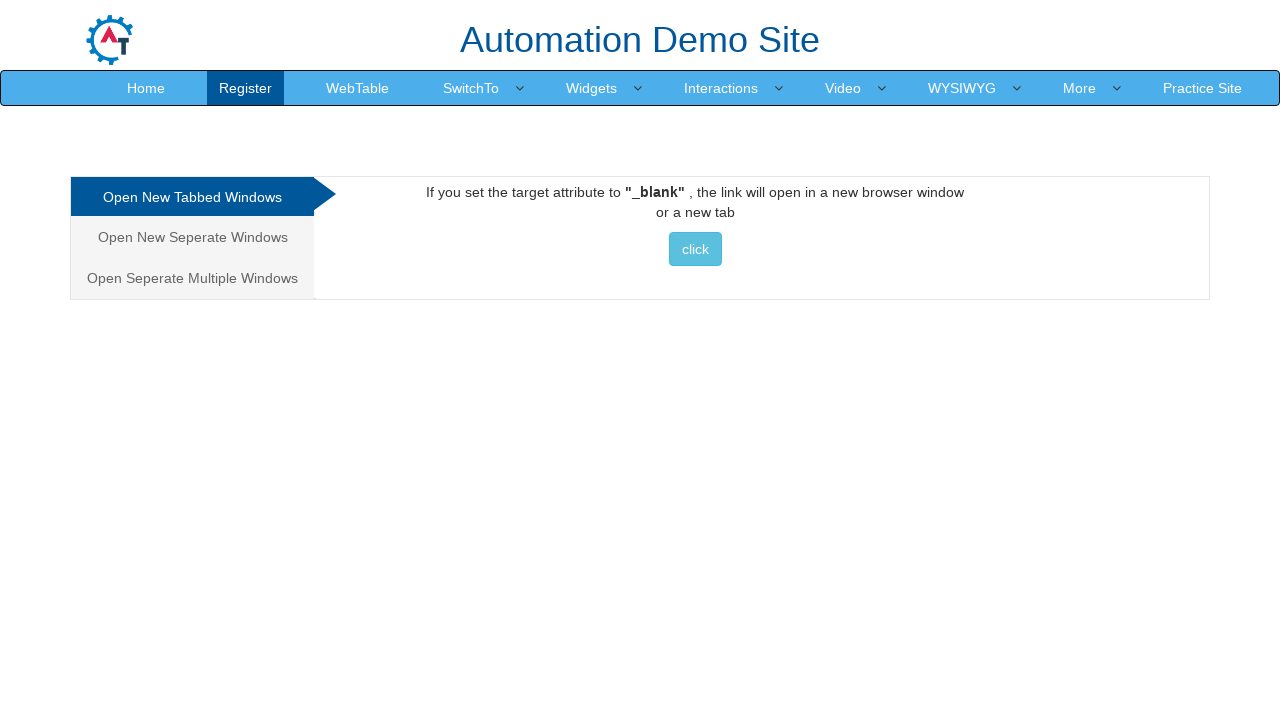

Clicked button to open a new window/tab at (695, 249) on xpath=//*[@id='Tabbed']/a/button
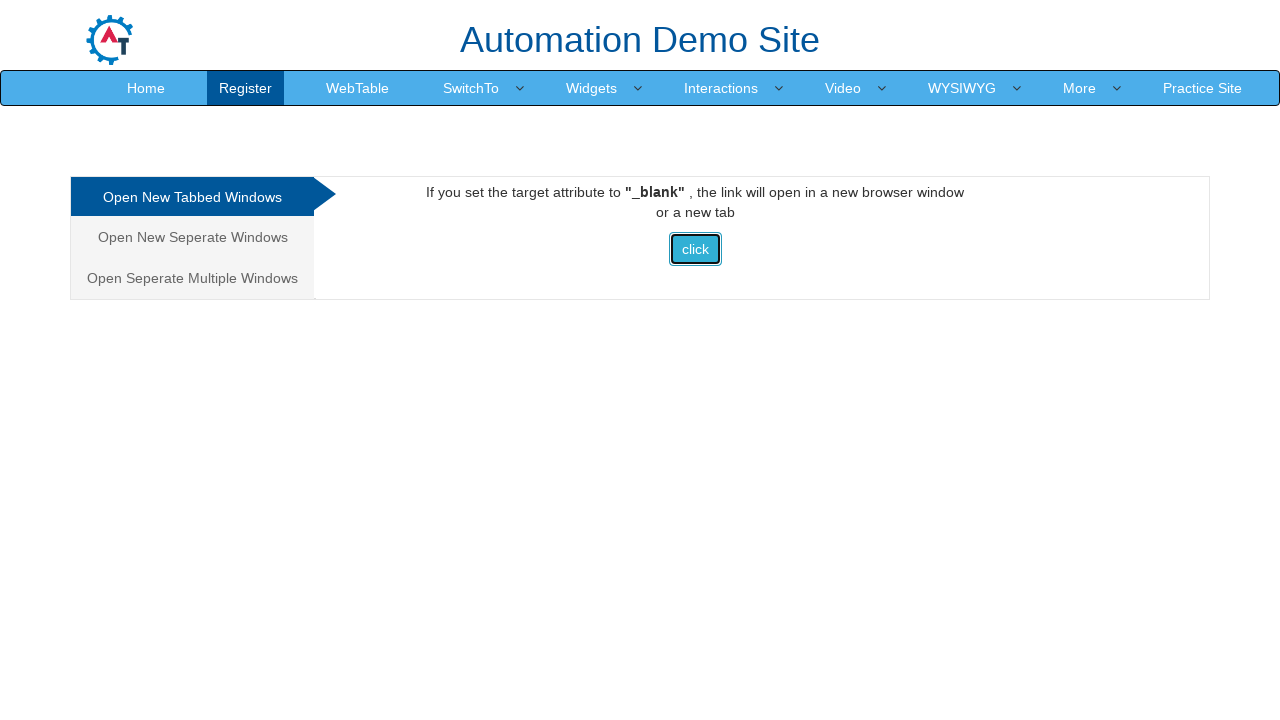

Waited for new page to open
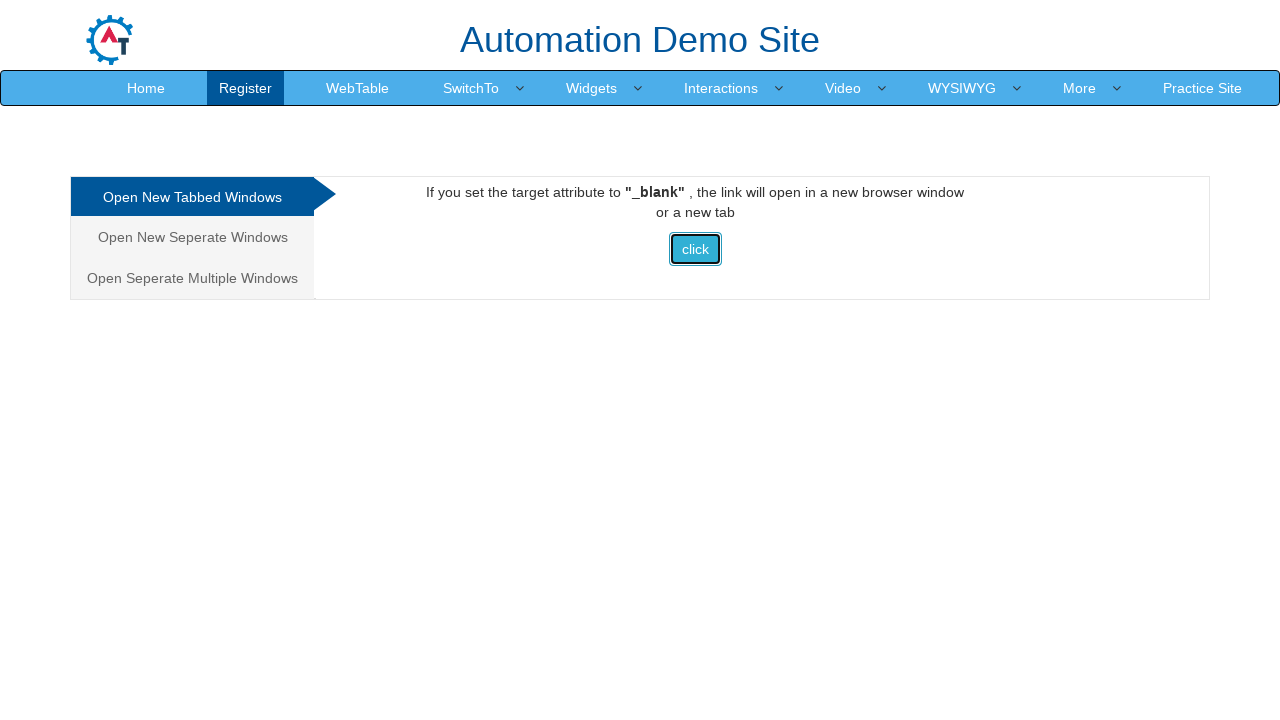

Retrieved all open pages from context
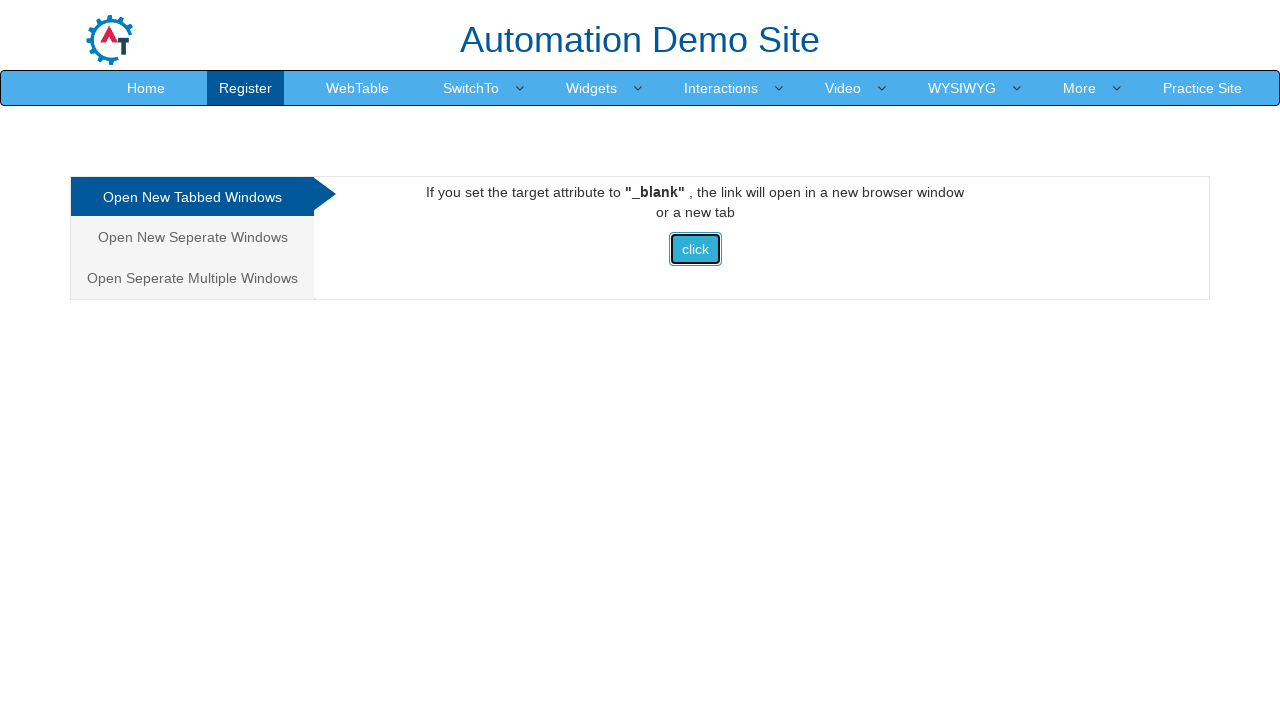

Checked page title: Frames & windows
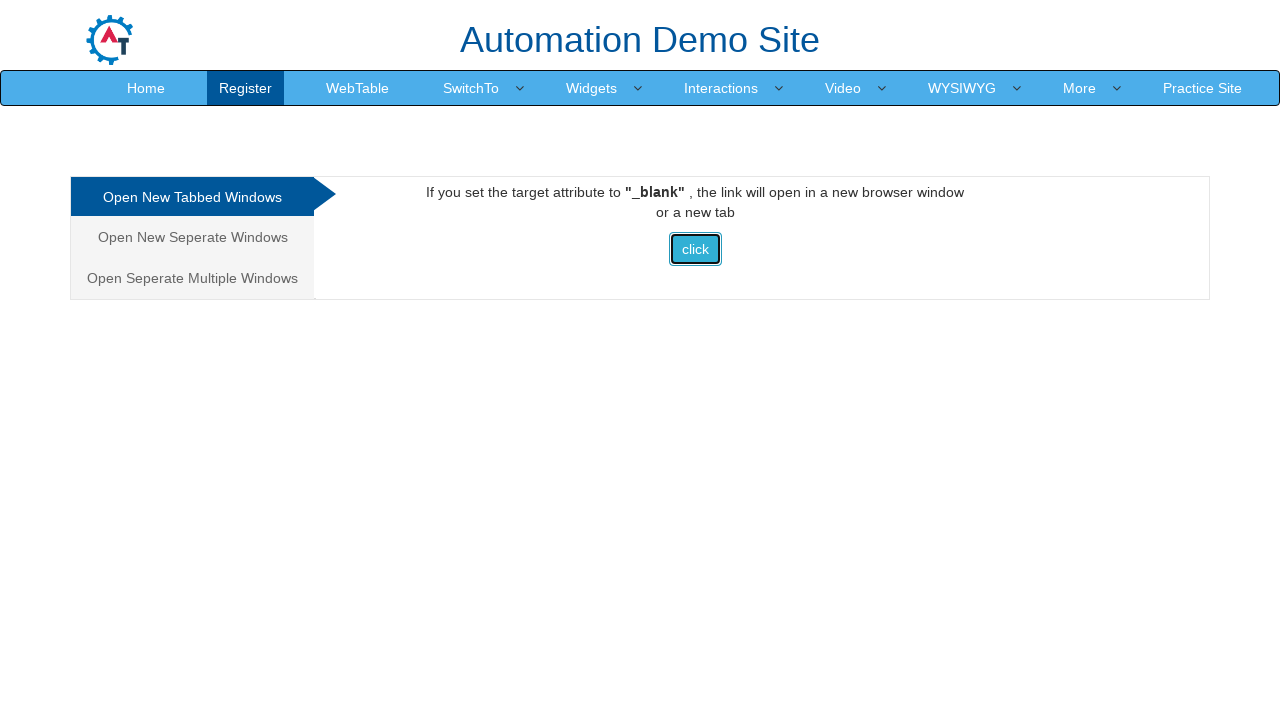

Checked page title: Selenium
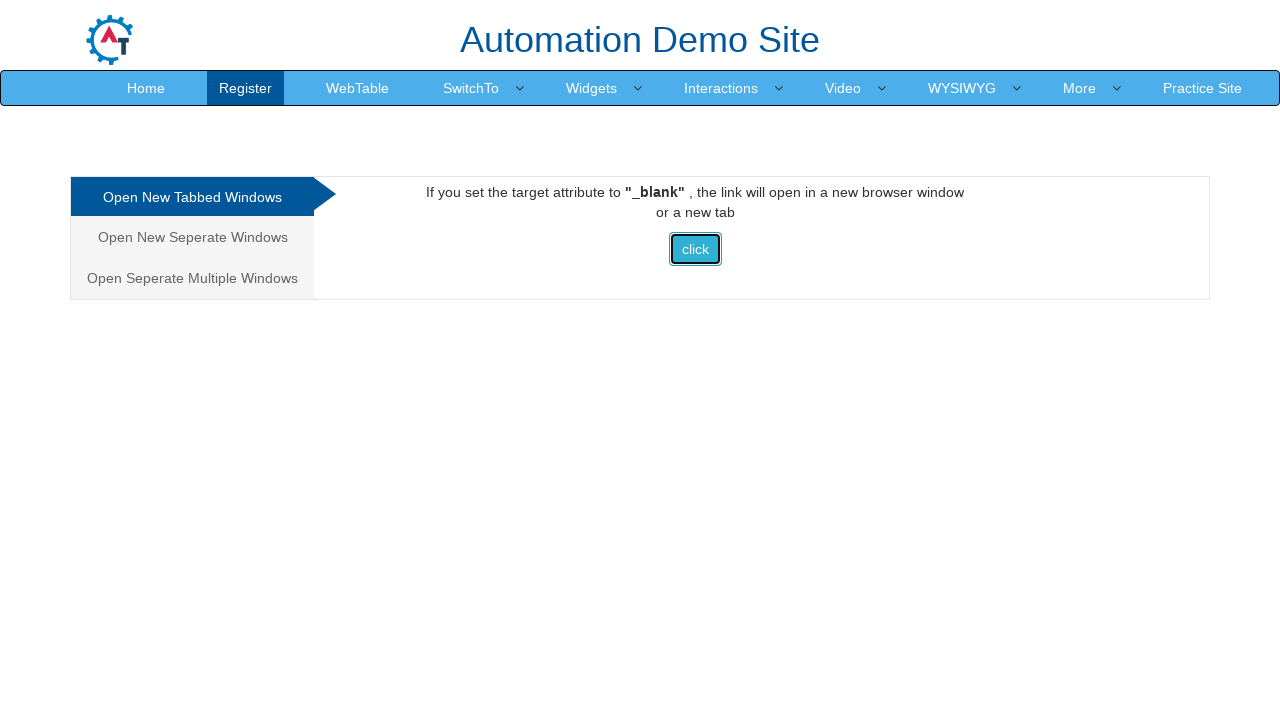

Closed page with title 'Selenium'
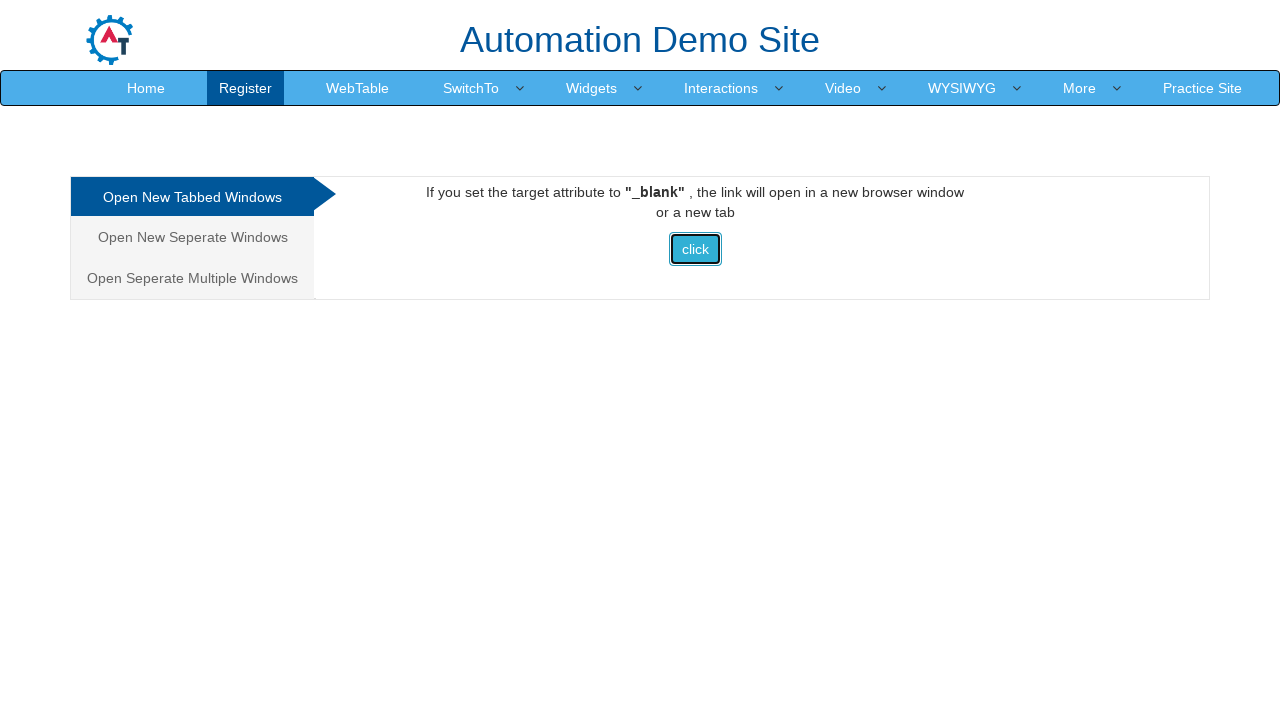

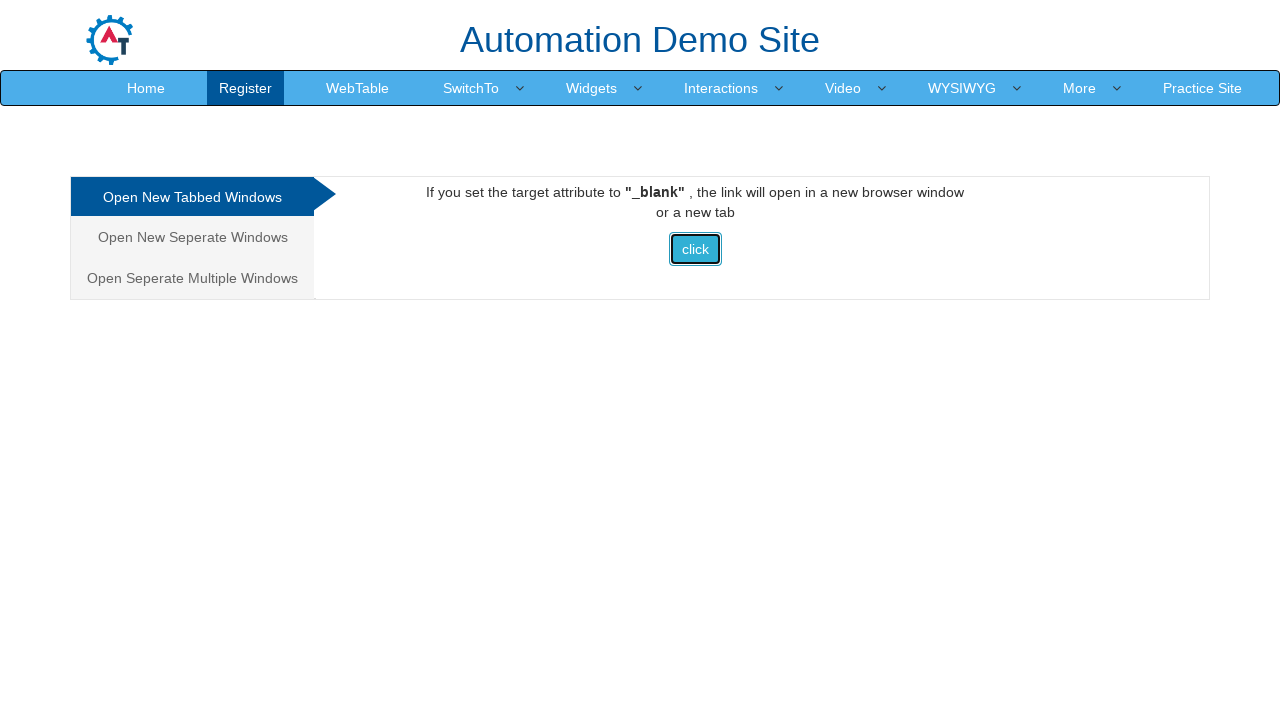